Tests checkbox functionality by verifying default states, clicking to toggle checkboxes, and confirming the state changes

Starting URL: https://practice.cydeo.com/checkboxes

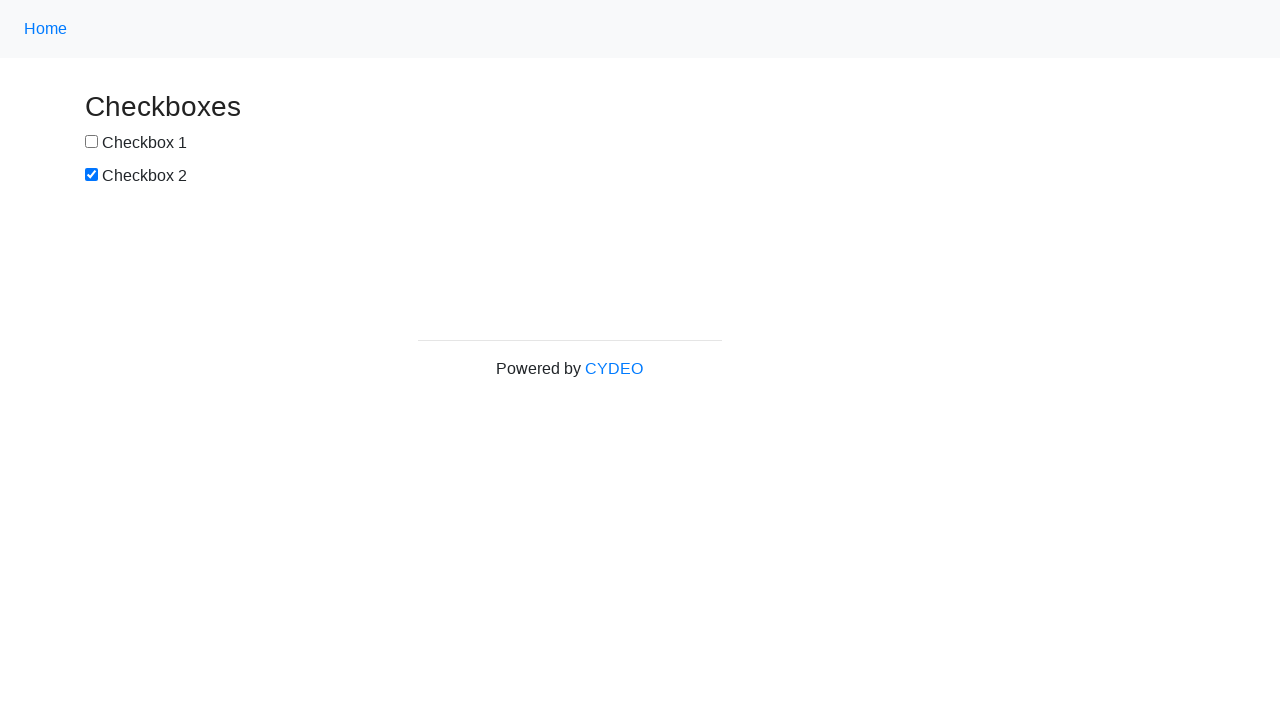

Located checkbox 1 element
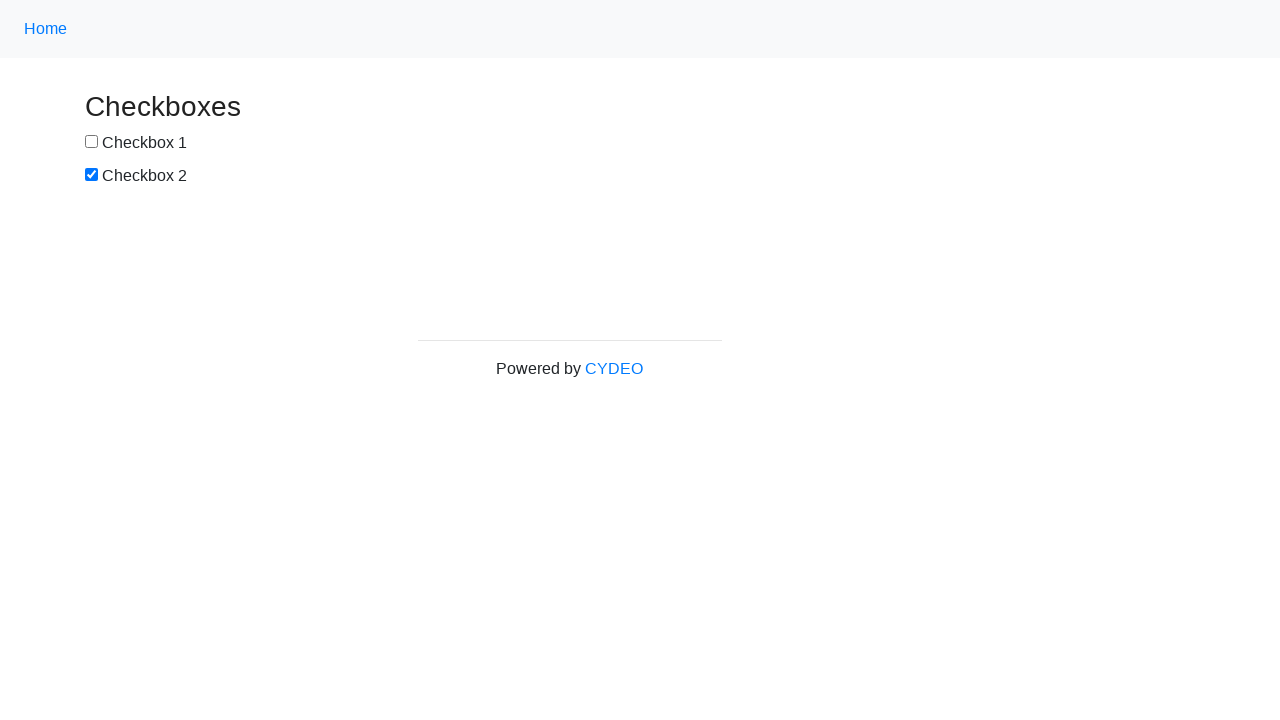

Located checkbox 2 element
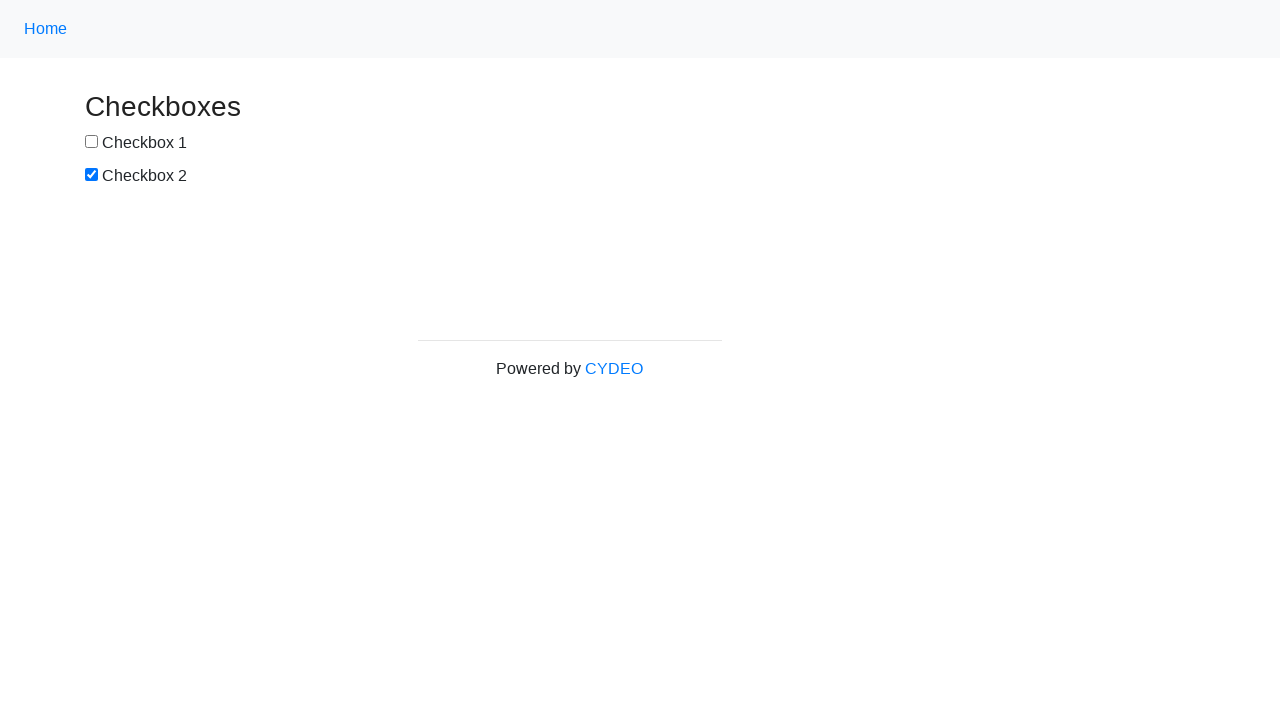

Verified checkbox 1 is not selected by default
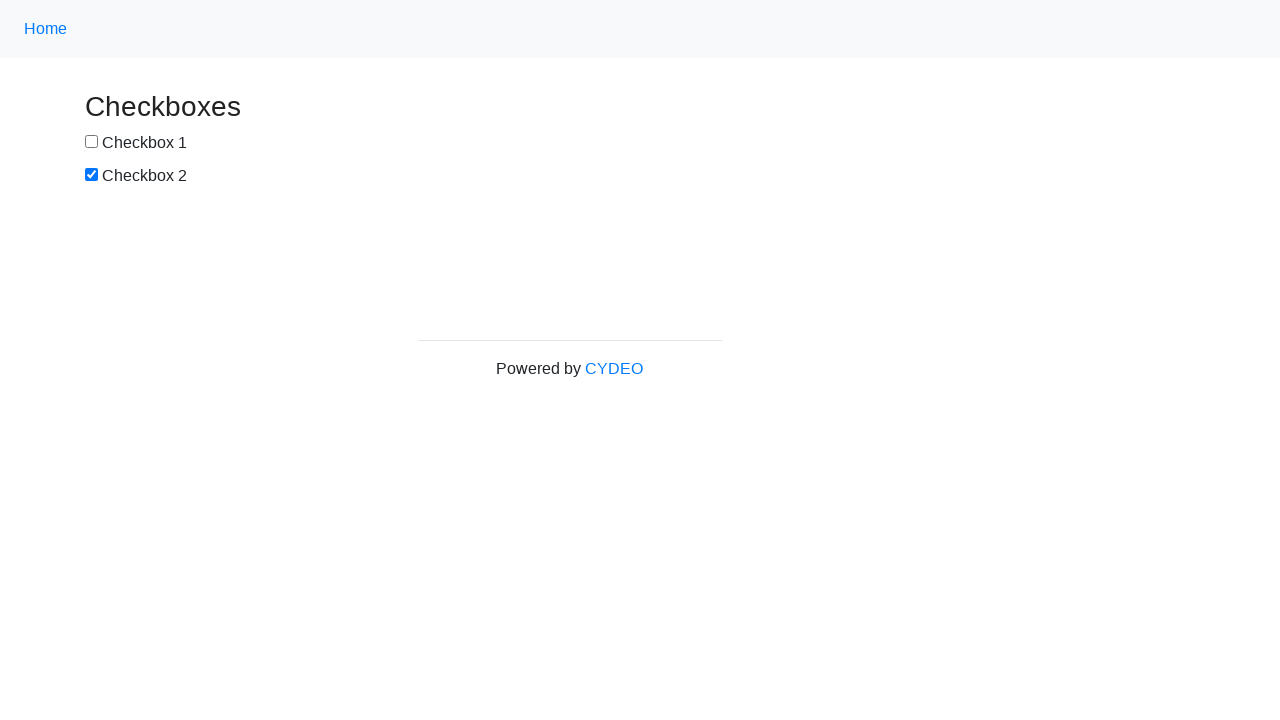

Verified checkbox 2 is selected by default
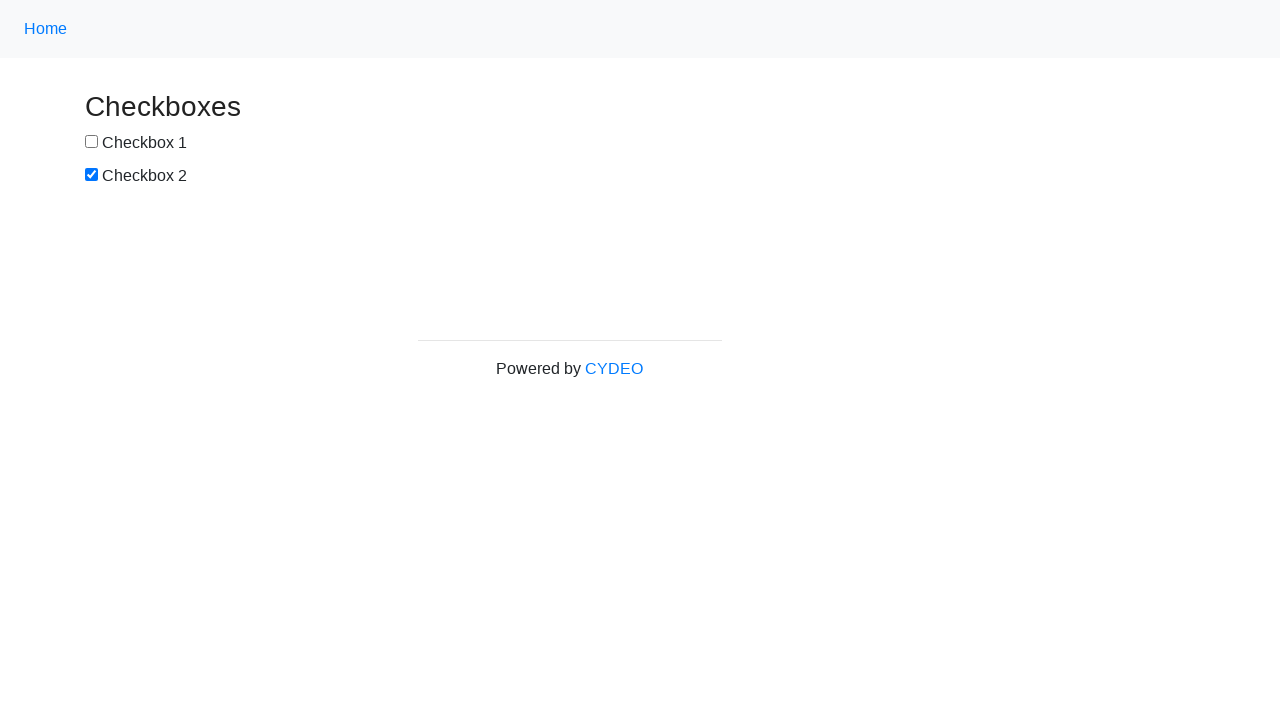

Clicked checkbox 1 to select it at (92, 142) on input[name='checkbox1']
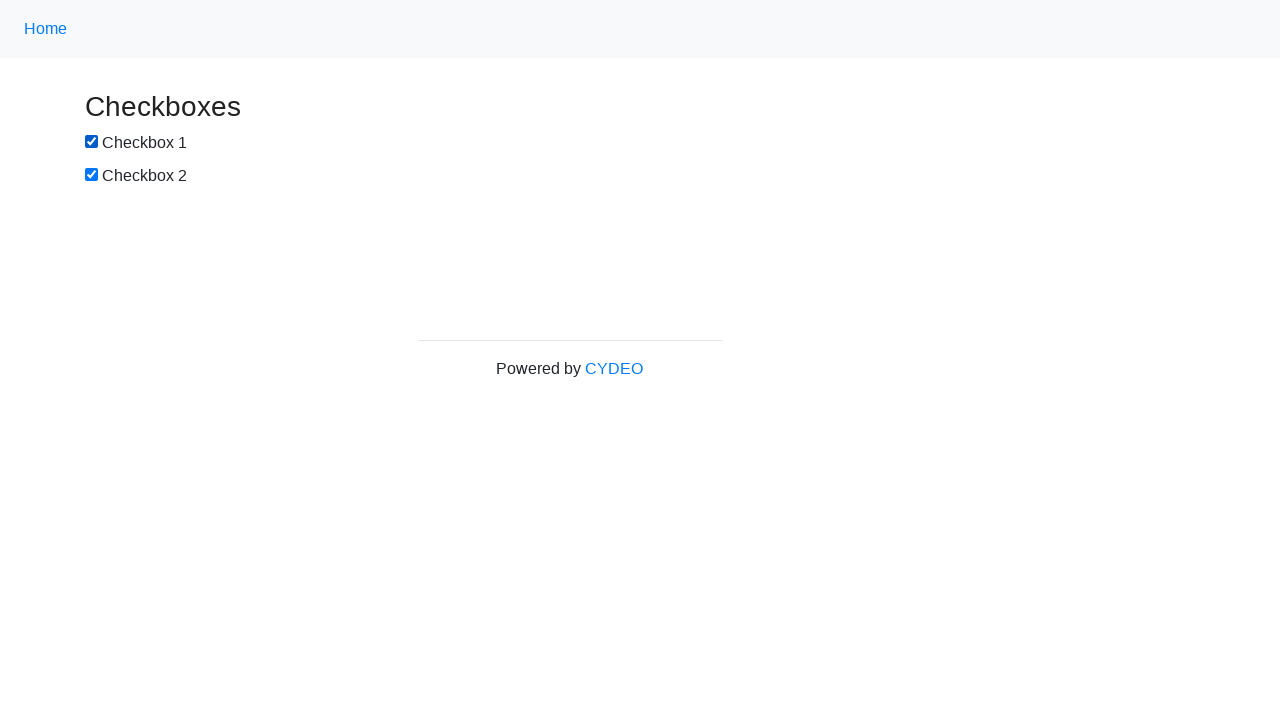

Clicked checkbox 2 to deselect it at (92, 175) on input[name='checkbox2']
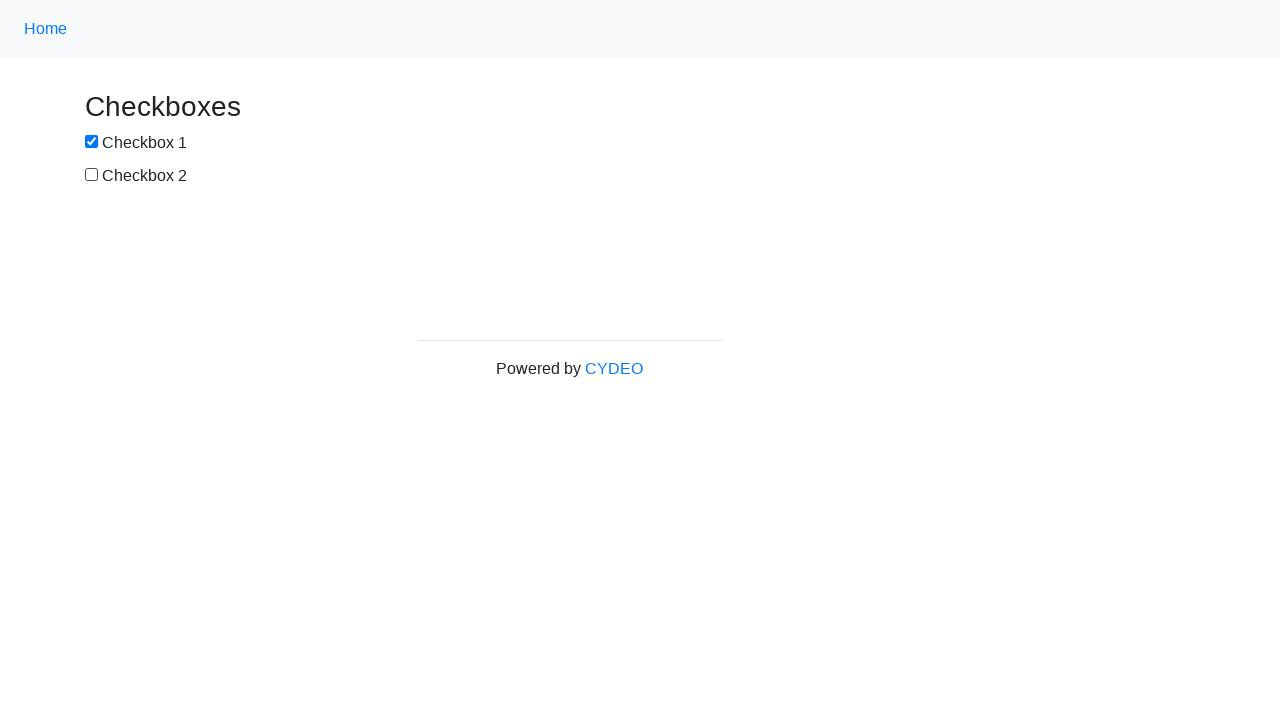

Verified checkbox 1 is now selected after click
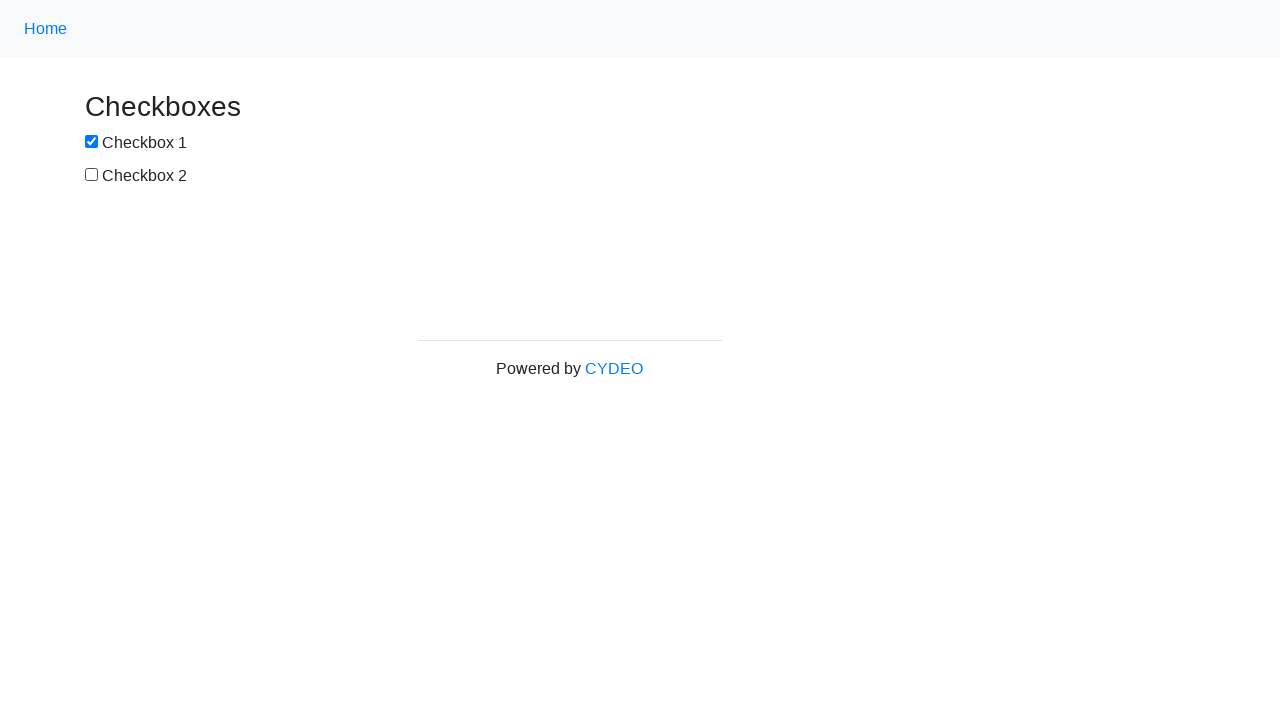

Verified checkbox 2 is now not selected after click
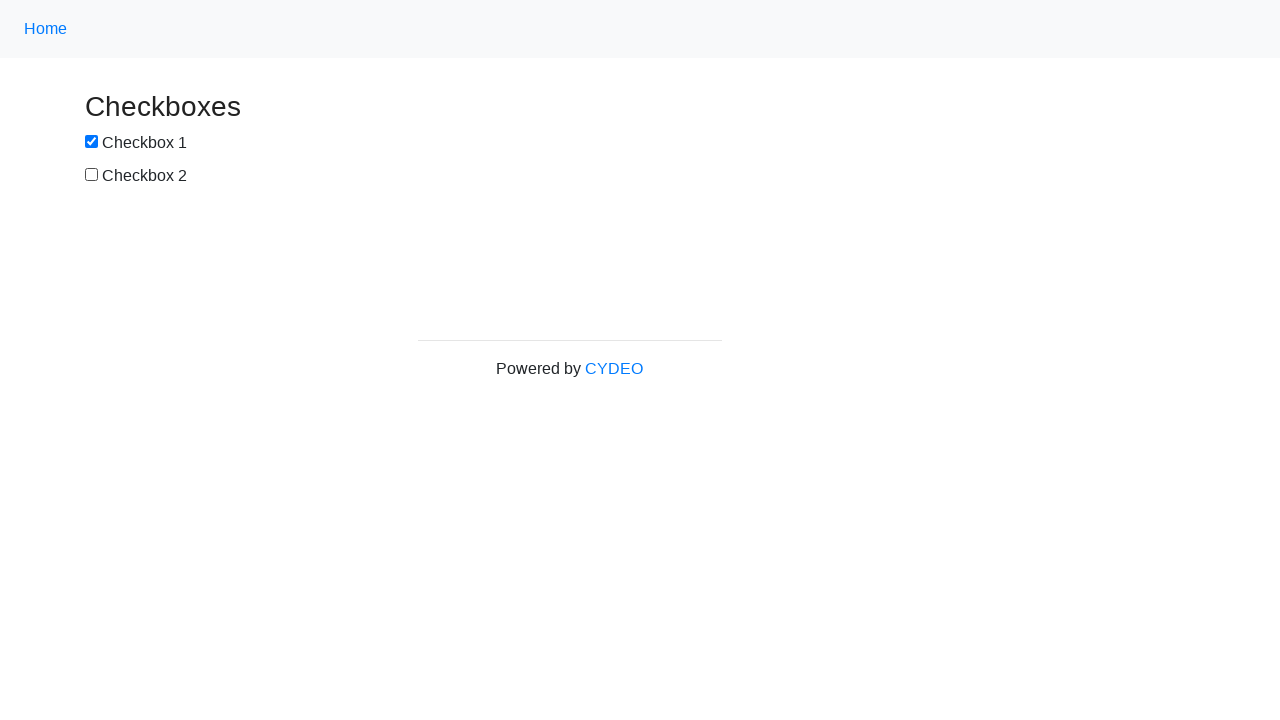

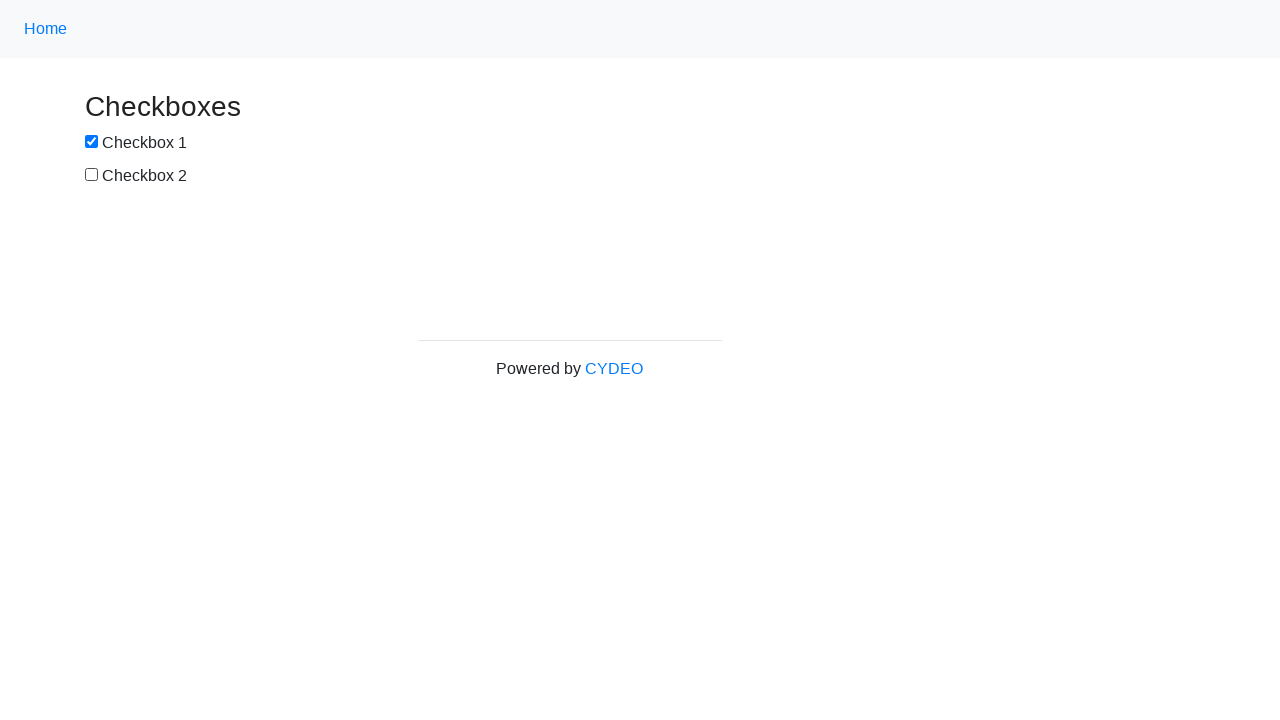